Tests synchronization by clicking a button and verifying a message appears

Starting URL: https://dgotlieb.github.io/Selenium/synchronization.html

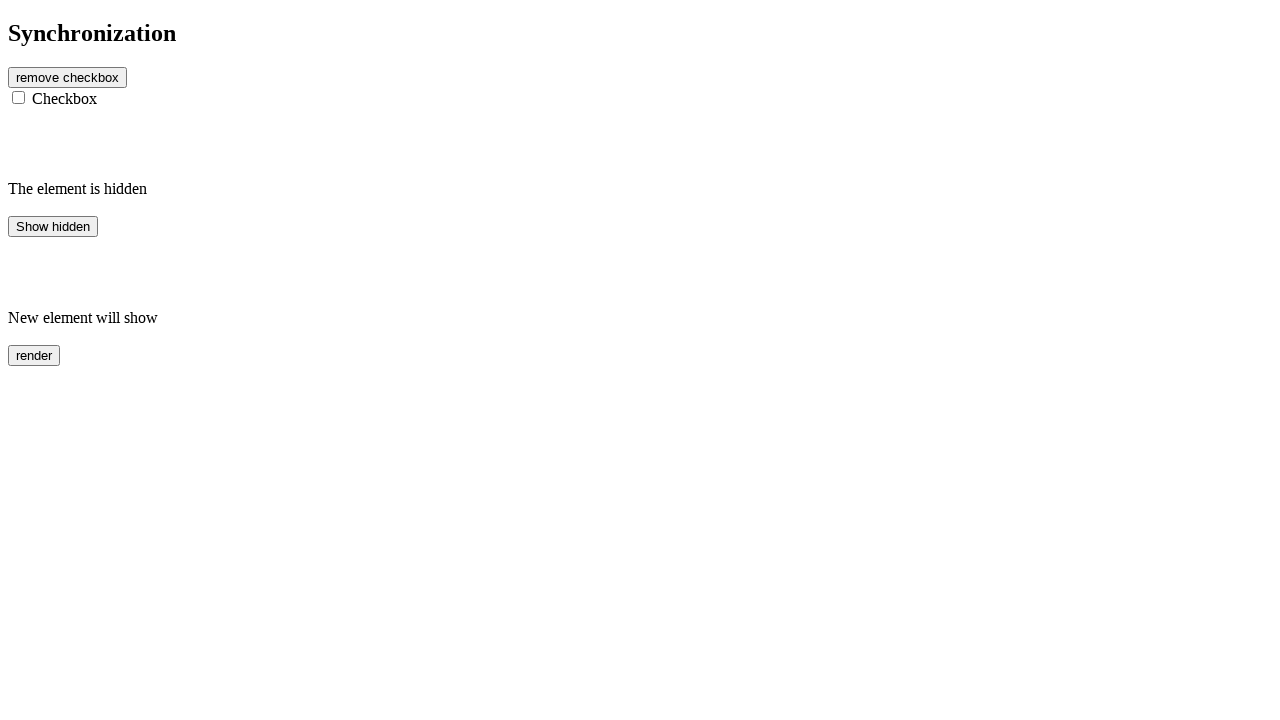

Clicked button to trigger message at (68, 77) on #btn
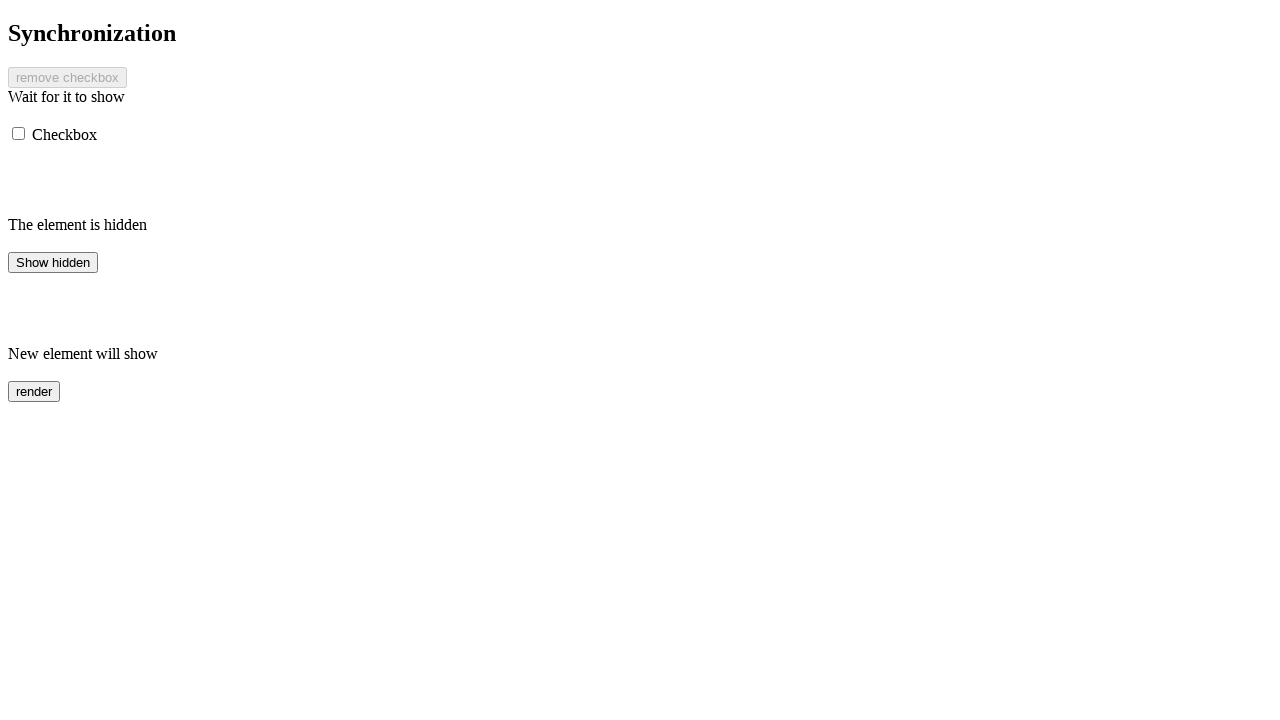

Message element appeared and is visible
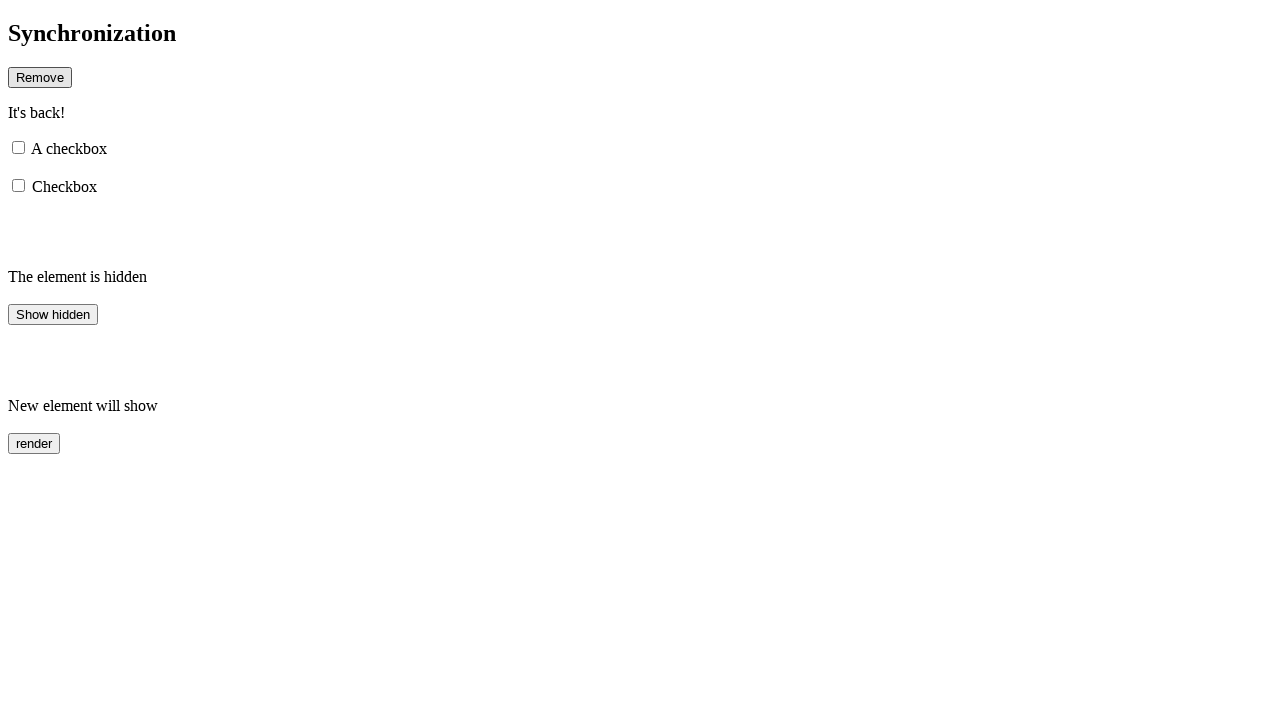

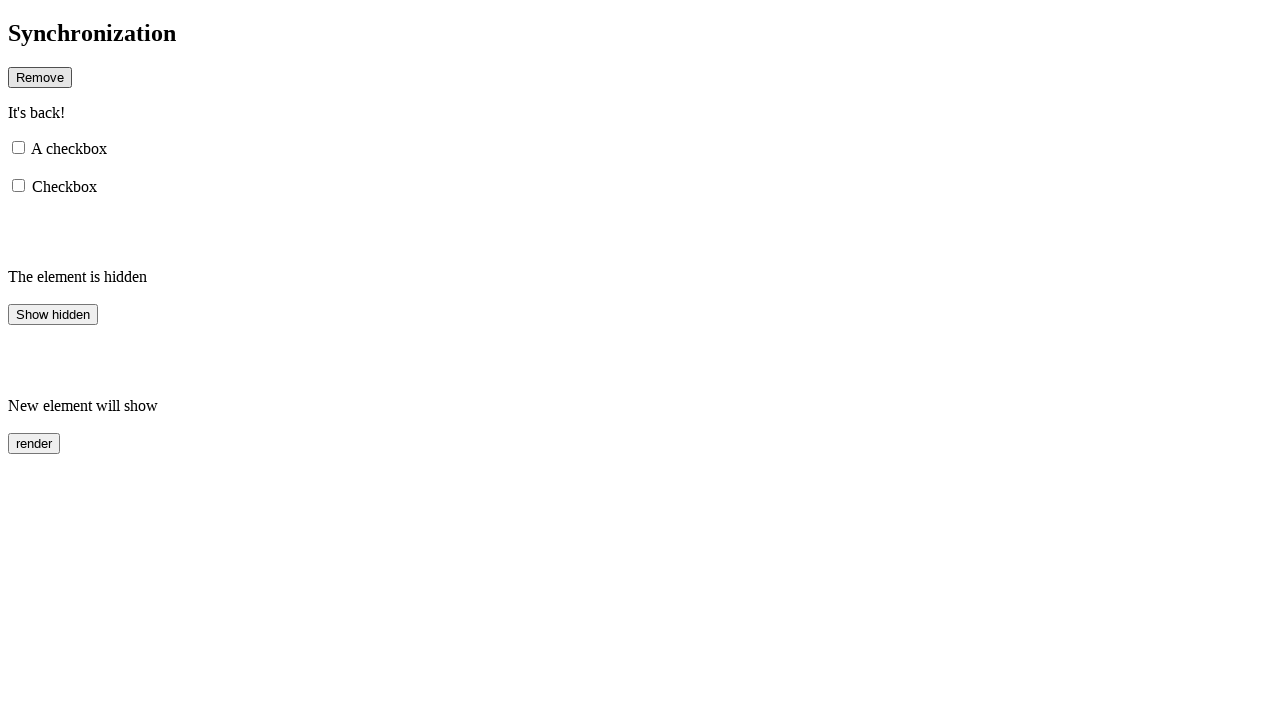